Tests links on moibit.io page by locating elements with a specific link class and verifying navigation works correctly.

Starting URL: https://moibit.io/

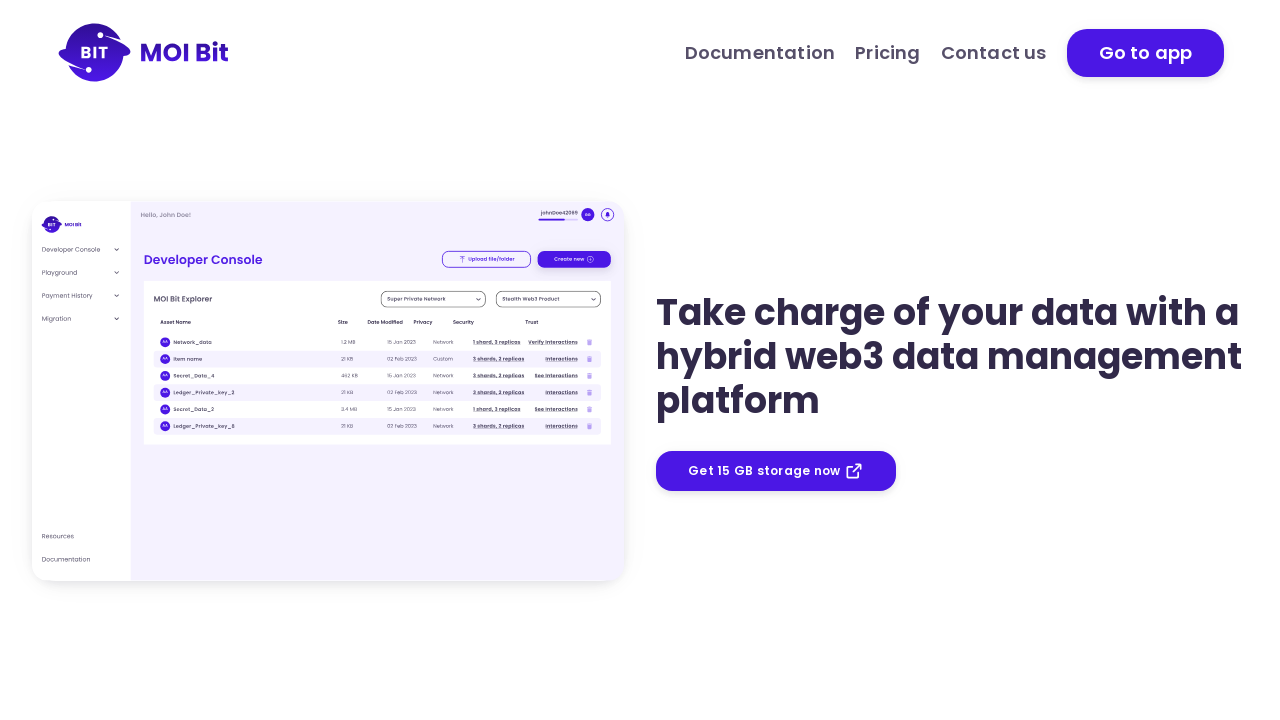

Waited for page to load with domcontentloaded state
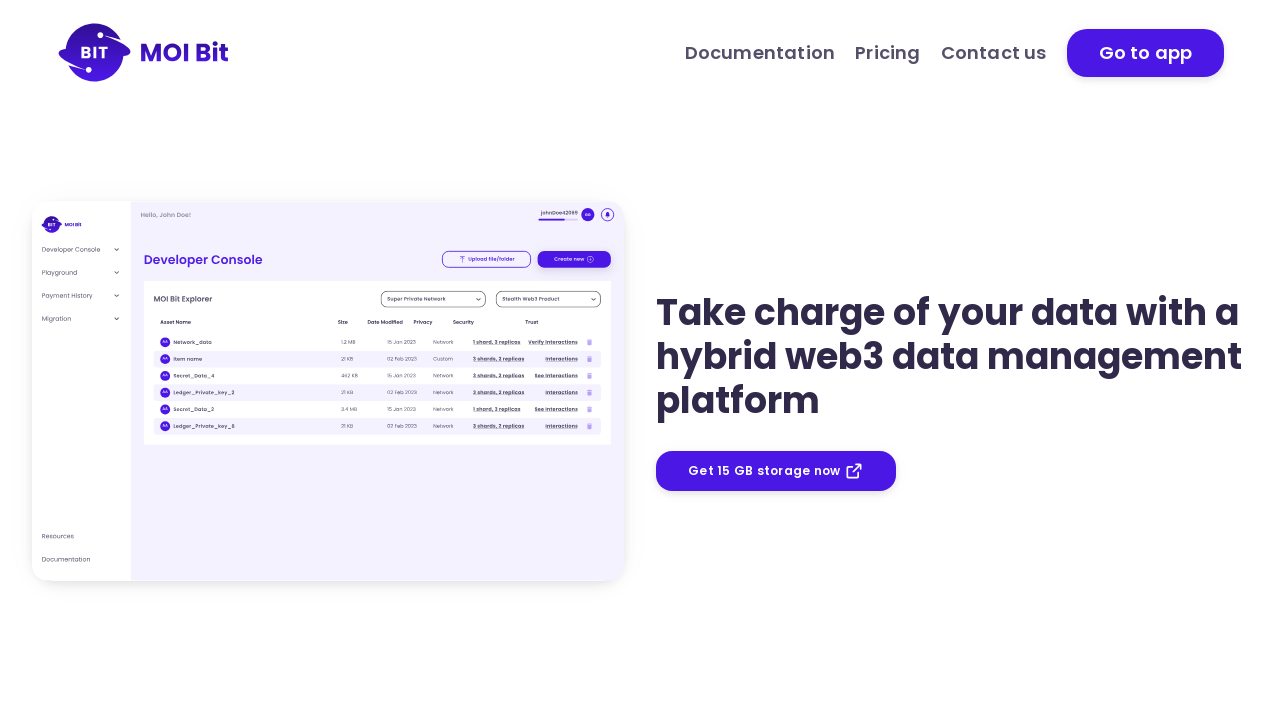

Located all anchor elements with href attribute on moibit.io page
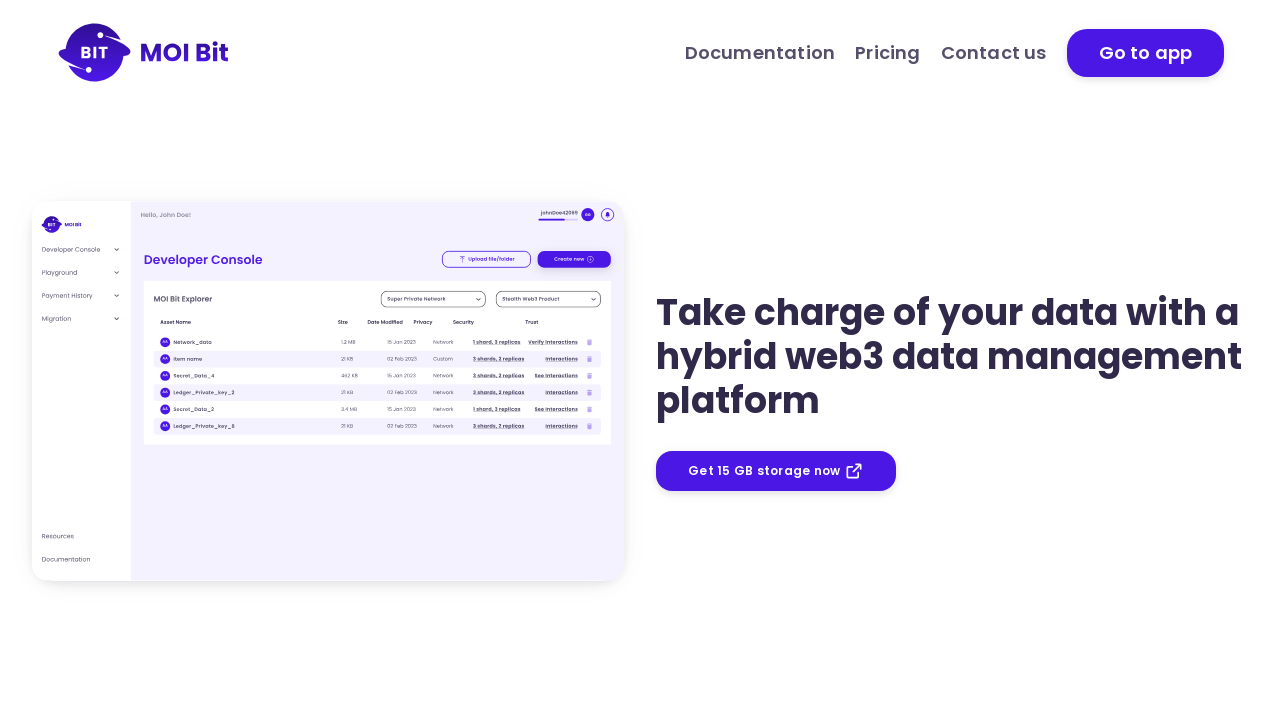

Clicked link with URL: /index.html at (144, 53) on a[href] >> nth=0
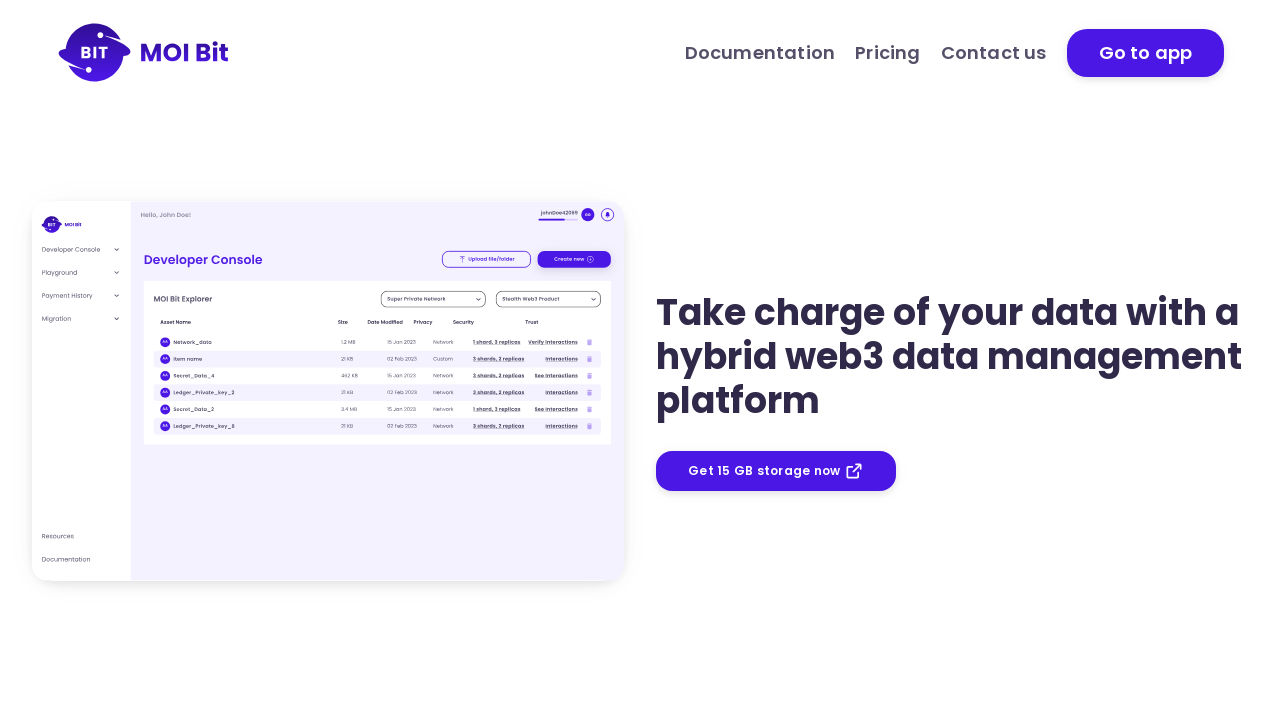

Waited for page to load after link navigation
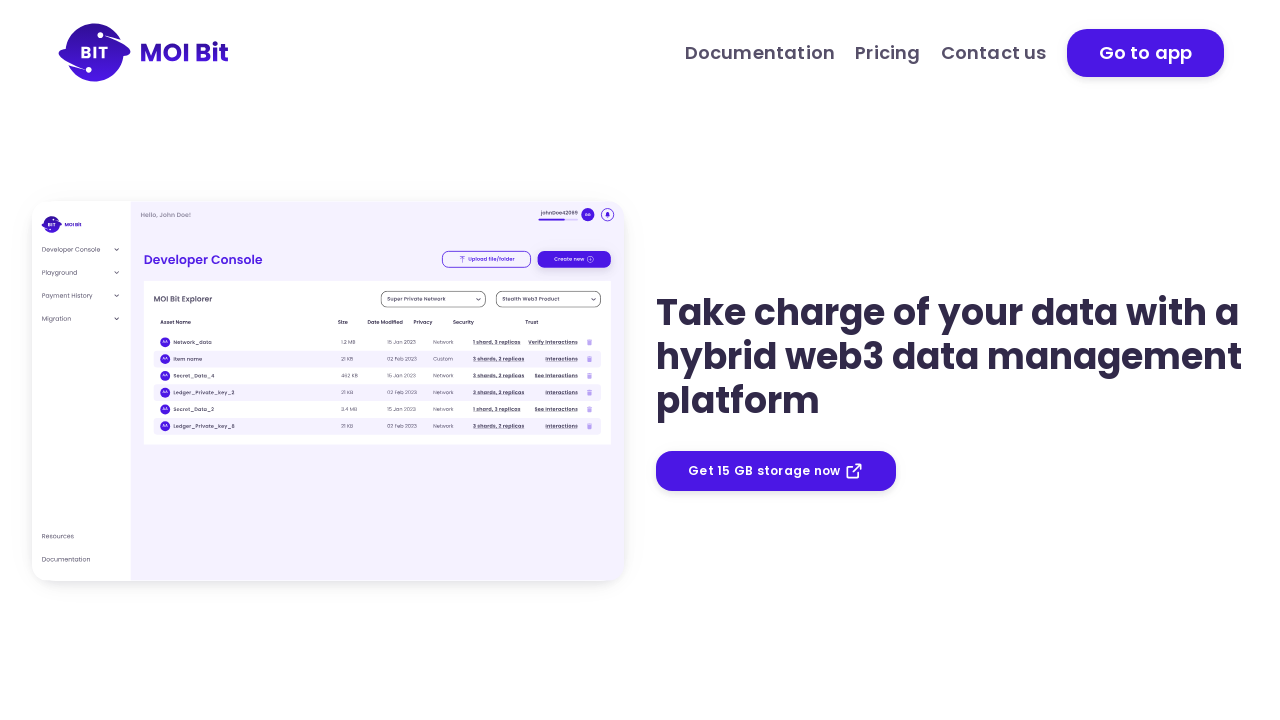

Navigated back to moibit.io page
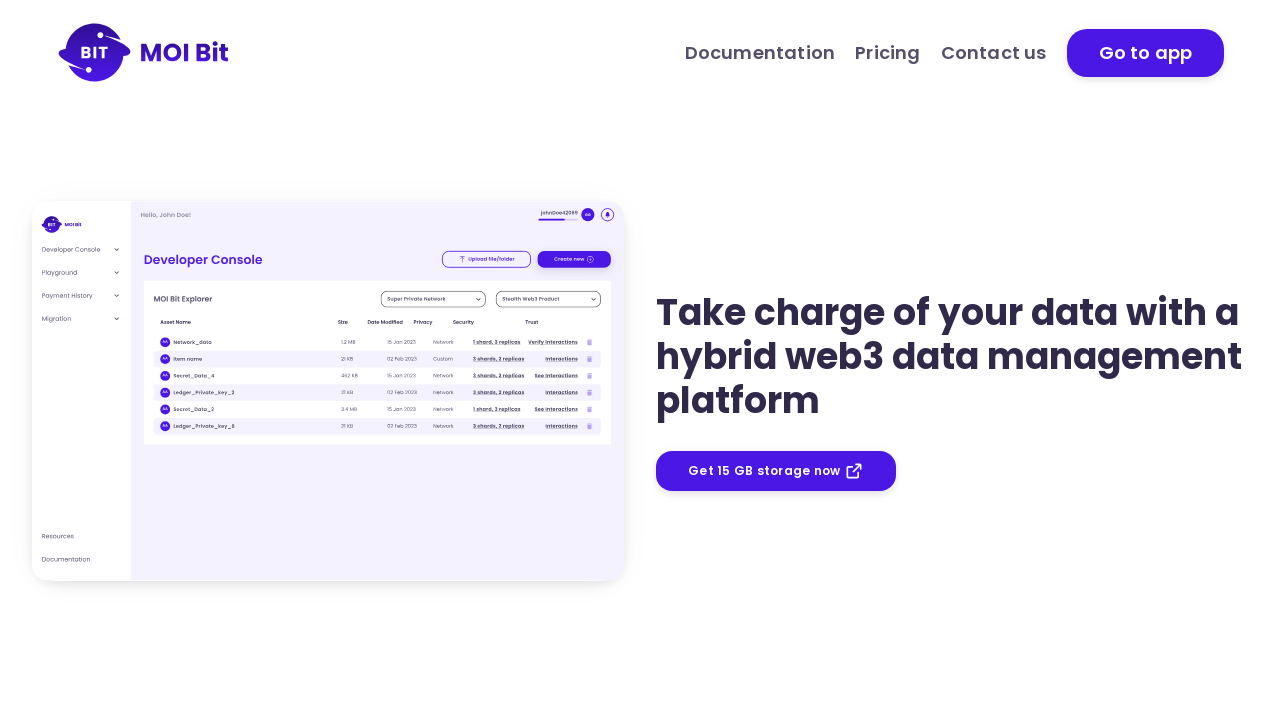

Waited for page to load after navigating back
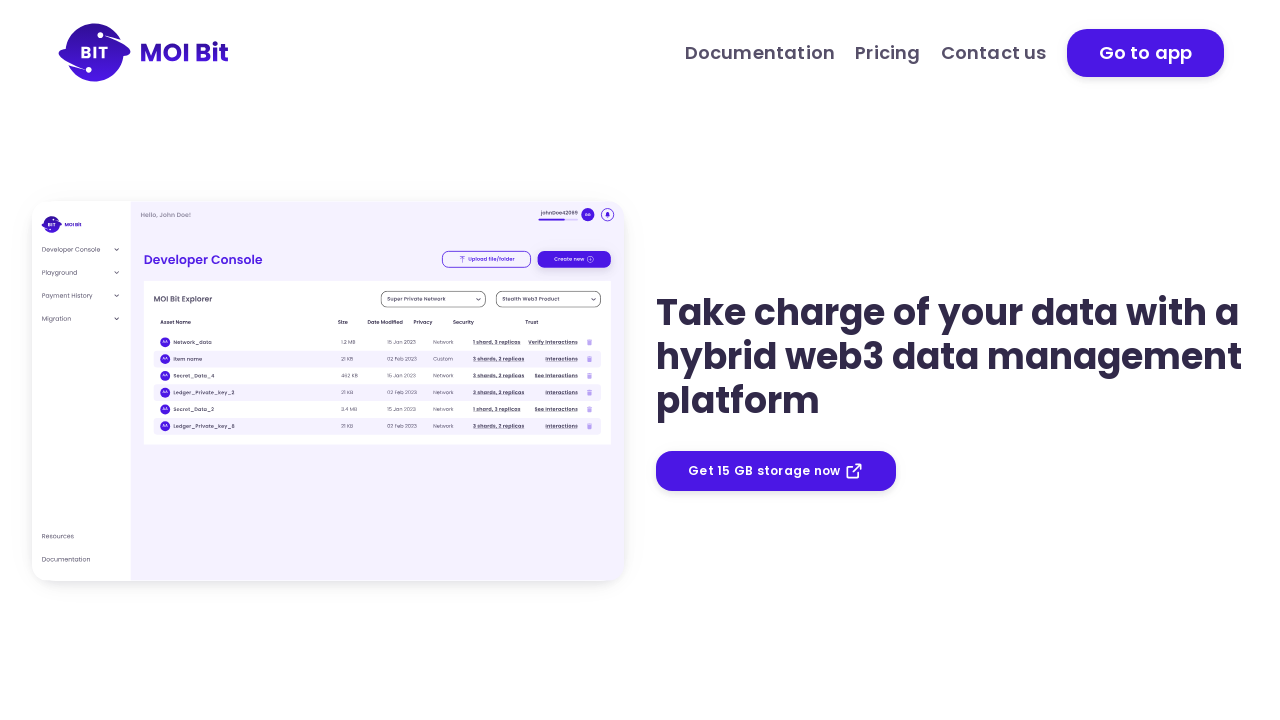

Clicked link with URL: https://docs.moibit.io at (760, 52) on a[href] >> nth=1
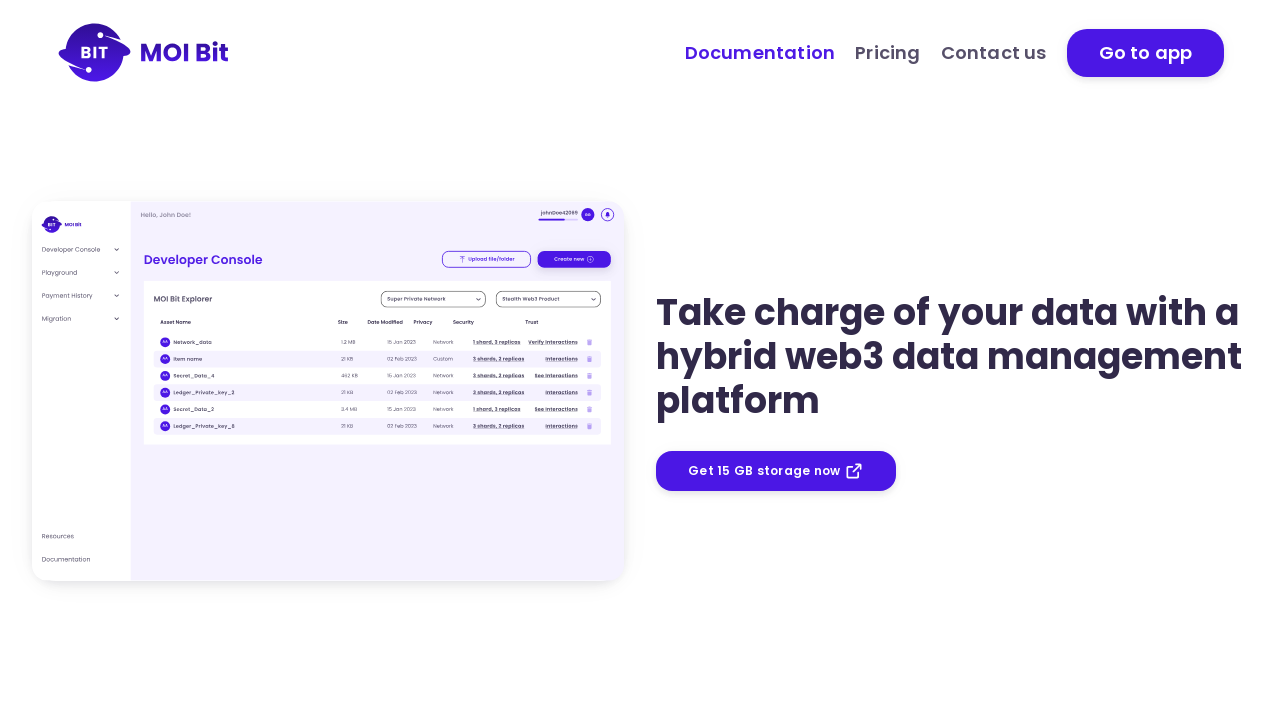

Waited for page to load after link navigation
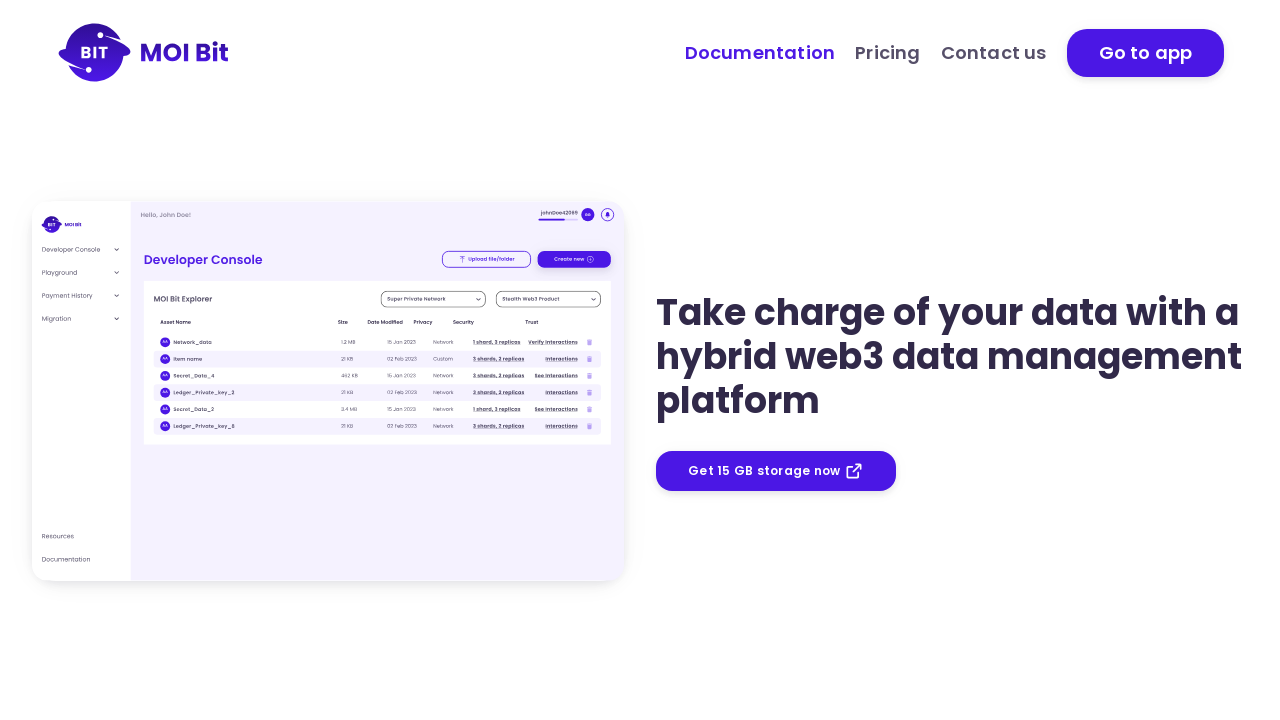

Navigated back to moibit.io page
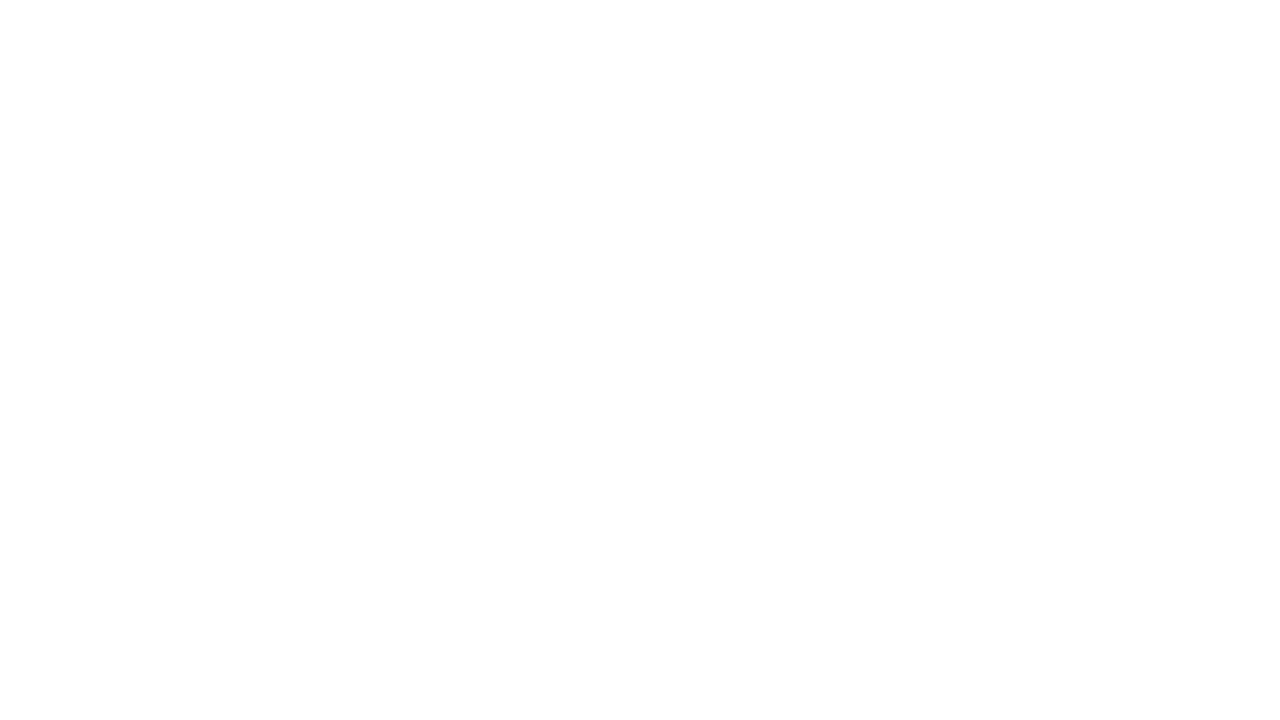

Waited for page to load after navigating back
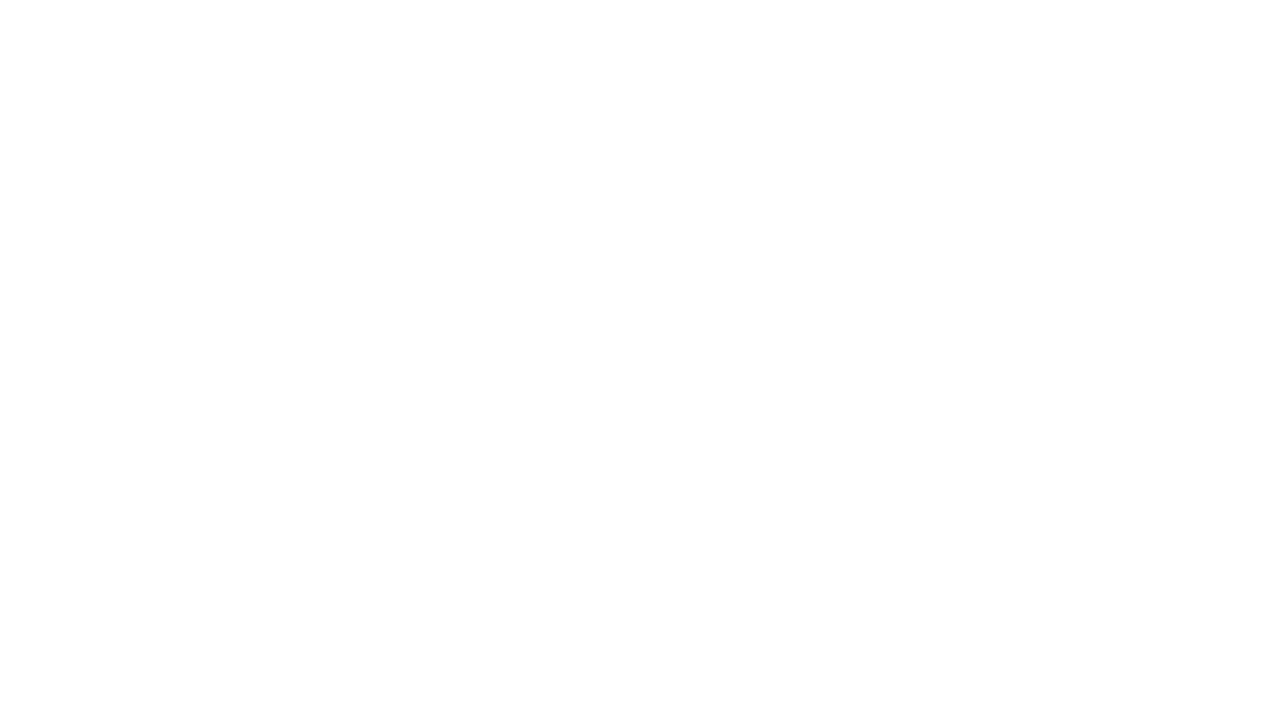

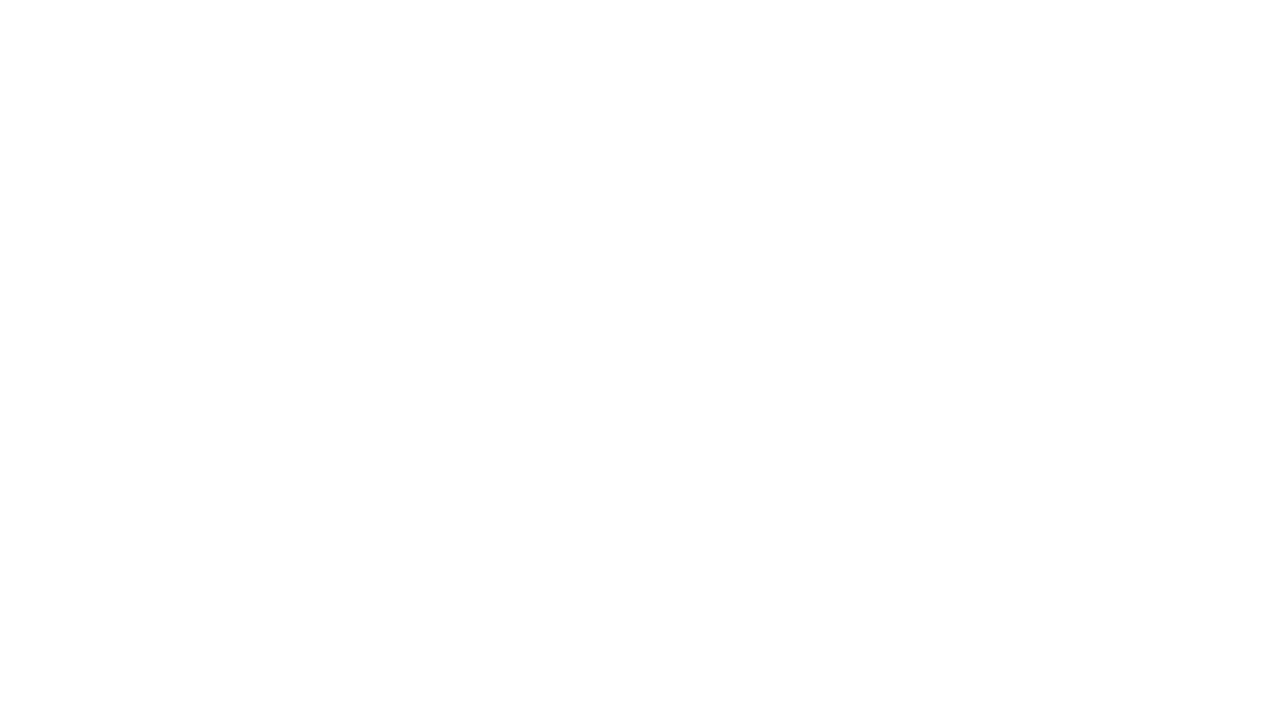